Tests a math challenge form by reading a value from the page, calculating a mathematical result using logarithm and sine functions, entering the answer, checking required checkboxes/radio buttons, and submitting the form.

Starting URL: https://suninjuly.github.io/math.html

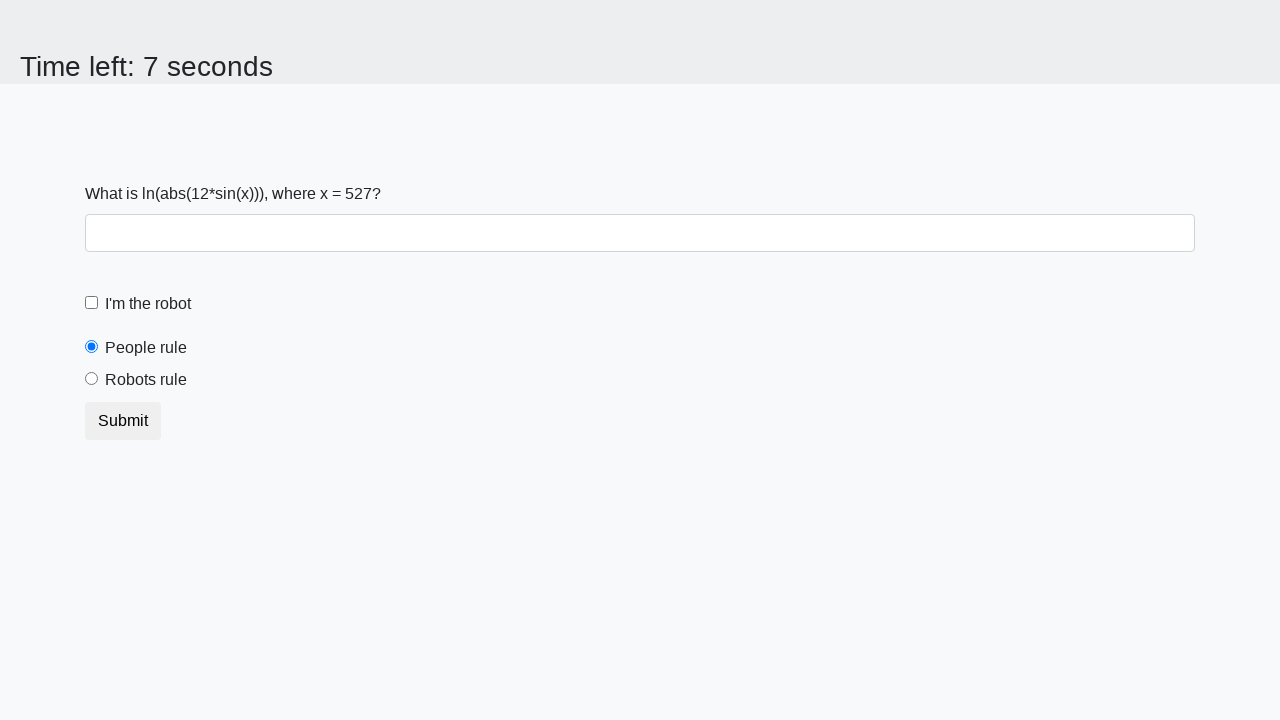

Located and read the x value from the page
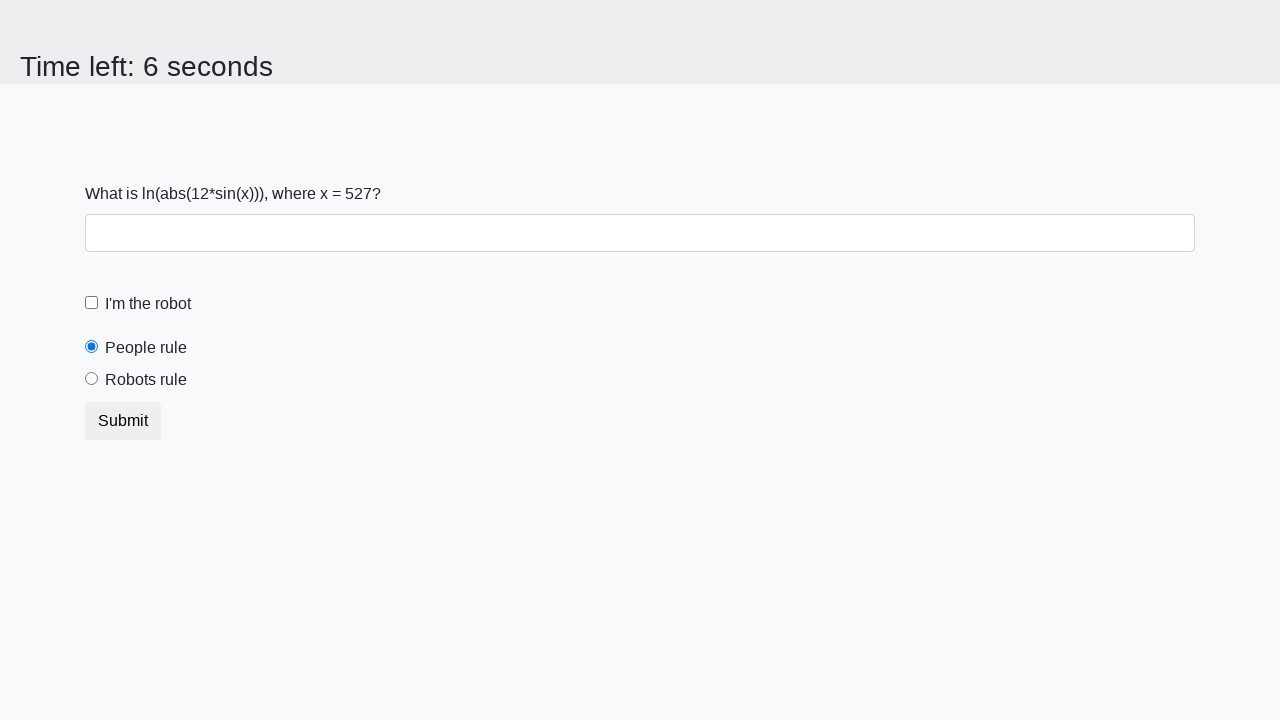

Calculated the answer using logarithm and sine functions: 2.140496007309345
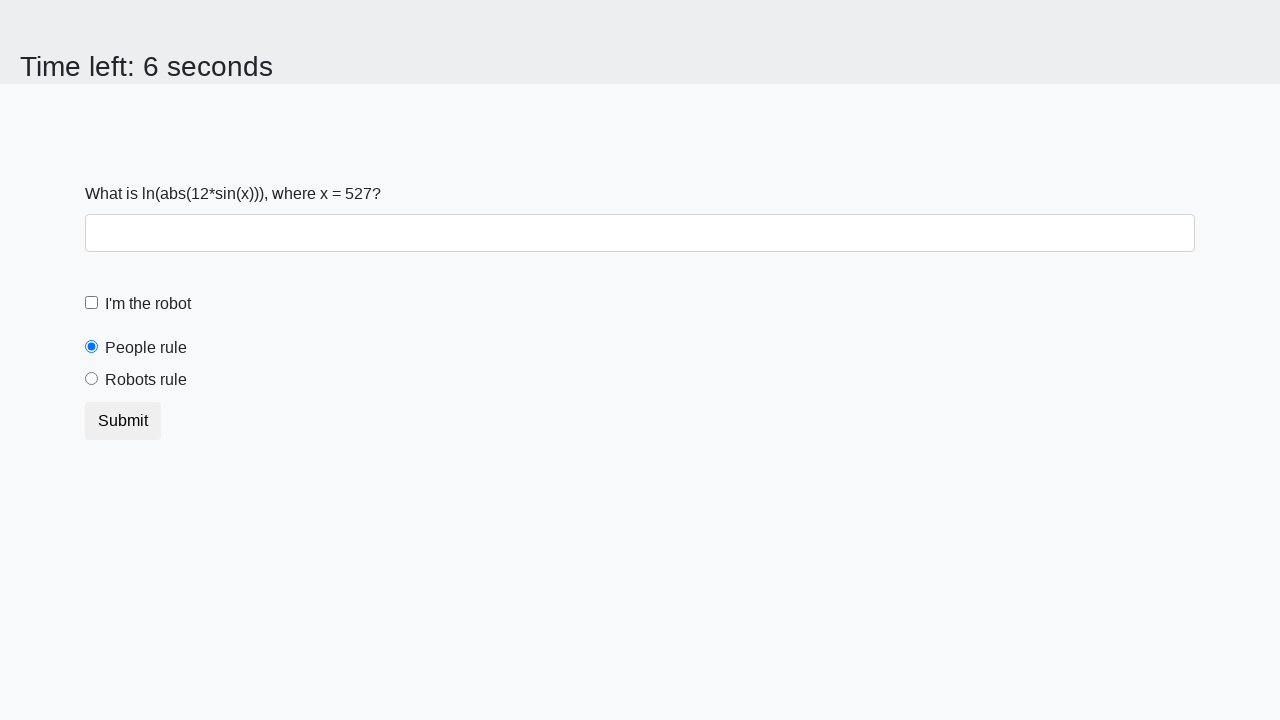

Entered the calculated answer into the form field on #answer
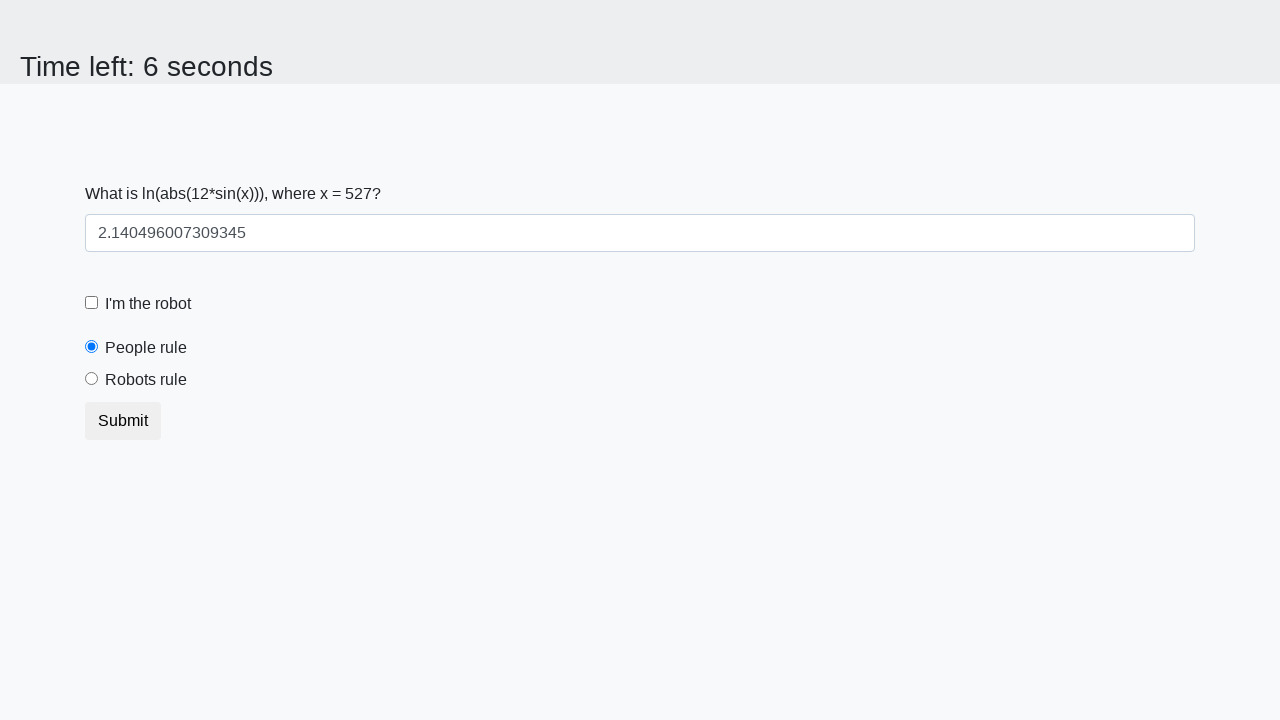

Checked the robot checkbox at (148, 304) on label[for='robotCheckbox']
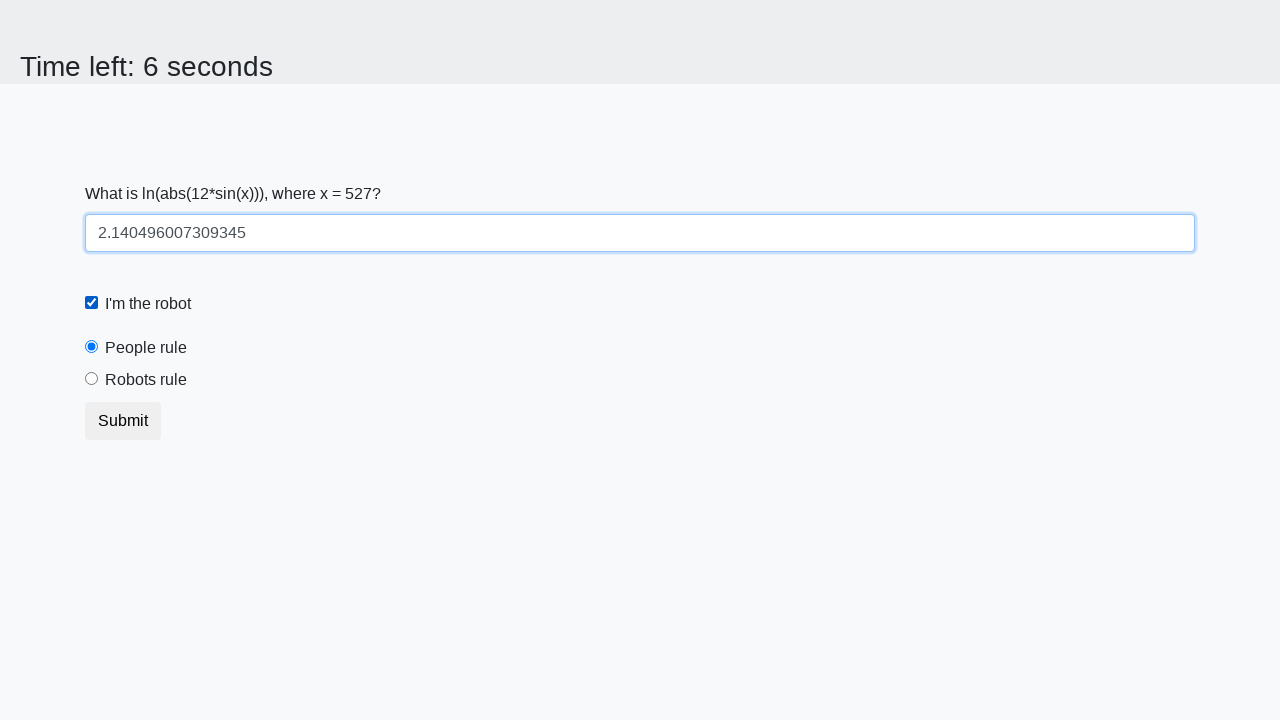

Selected the robots rule radio button at (146, 380) on label[for='robotsRule']
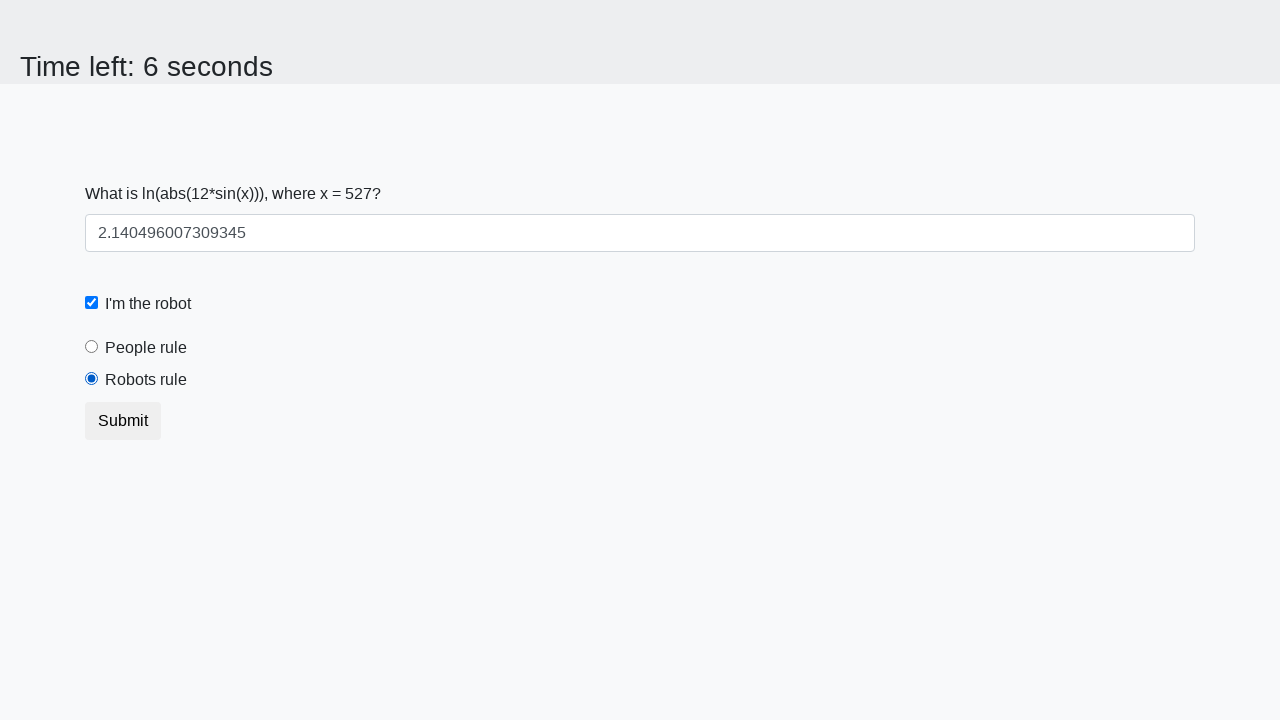

Submitted the math challenge form at (123, 421) on button[type='submit']
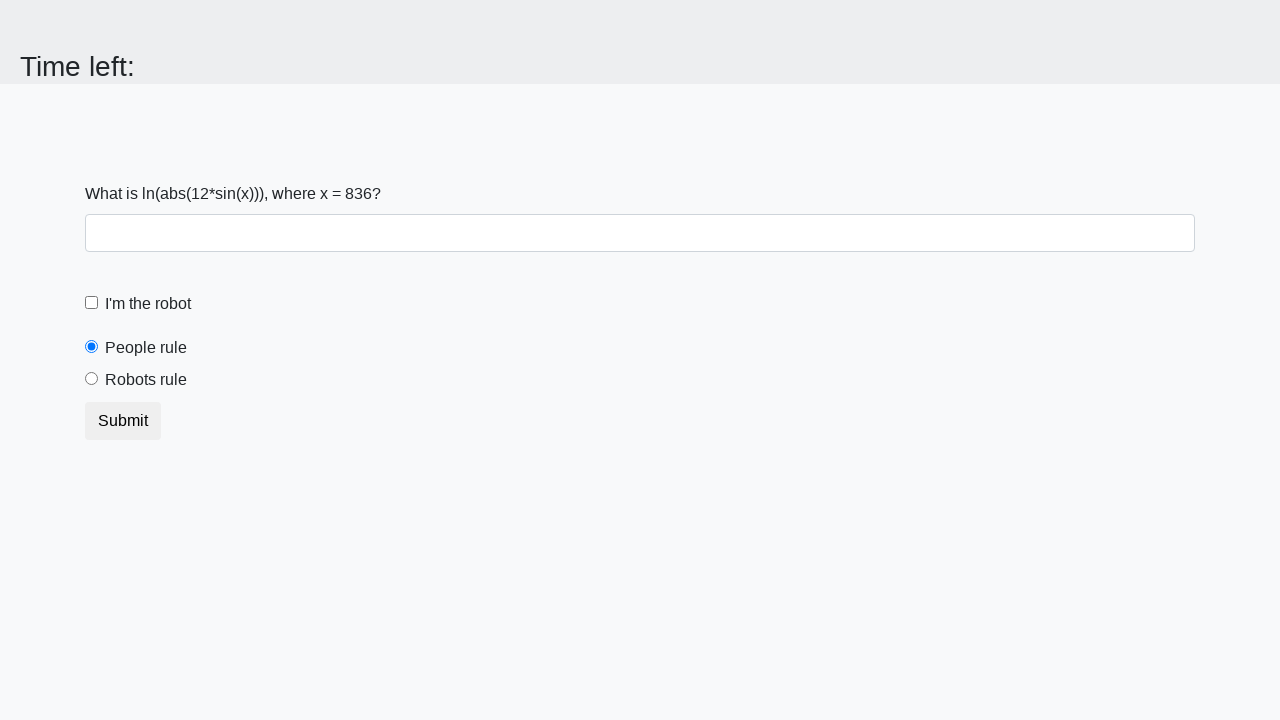

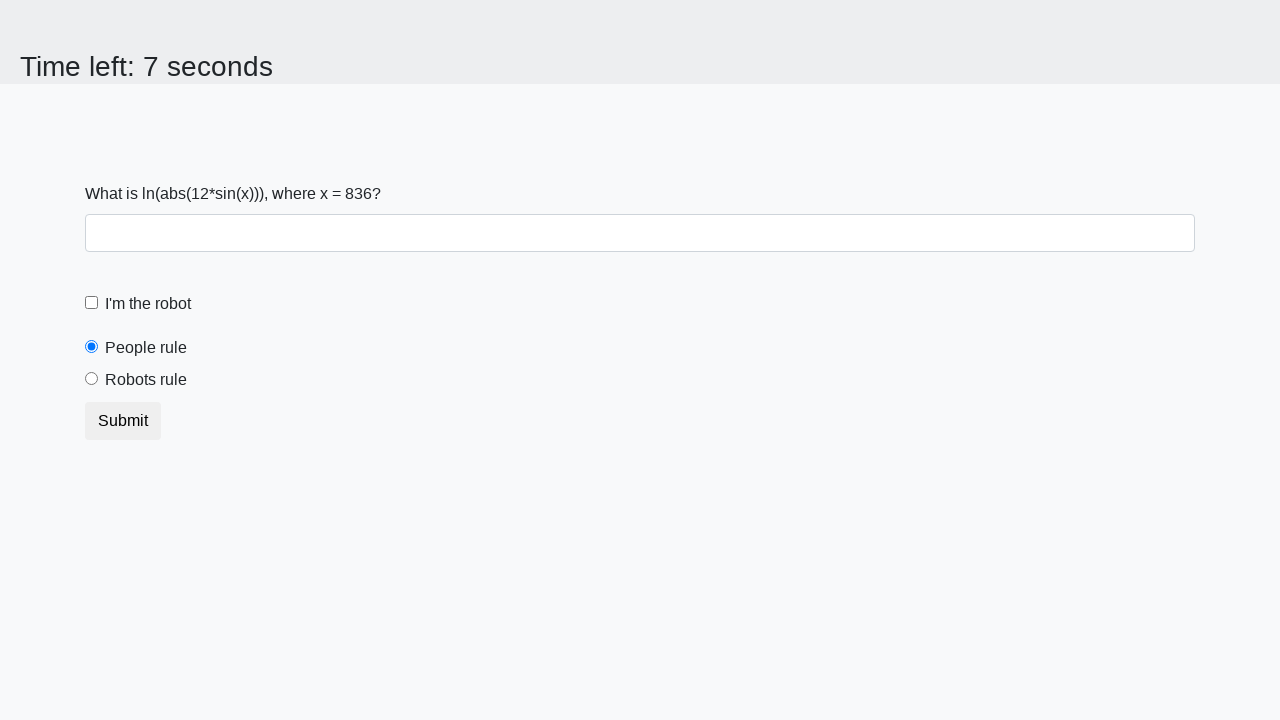